Tests the share and copy link functionality by clicking the share button, copying a link, and navigating to it in a new tab

Starting URL: https://rctiplus.com/exclusive

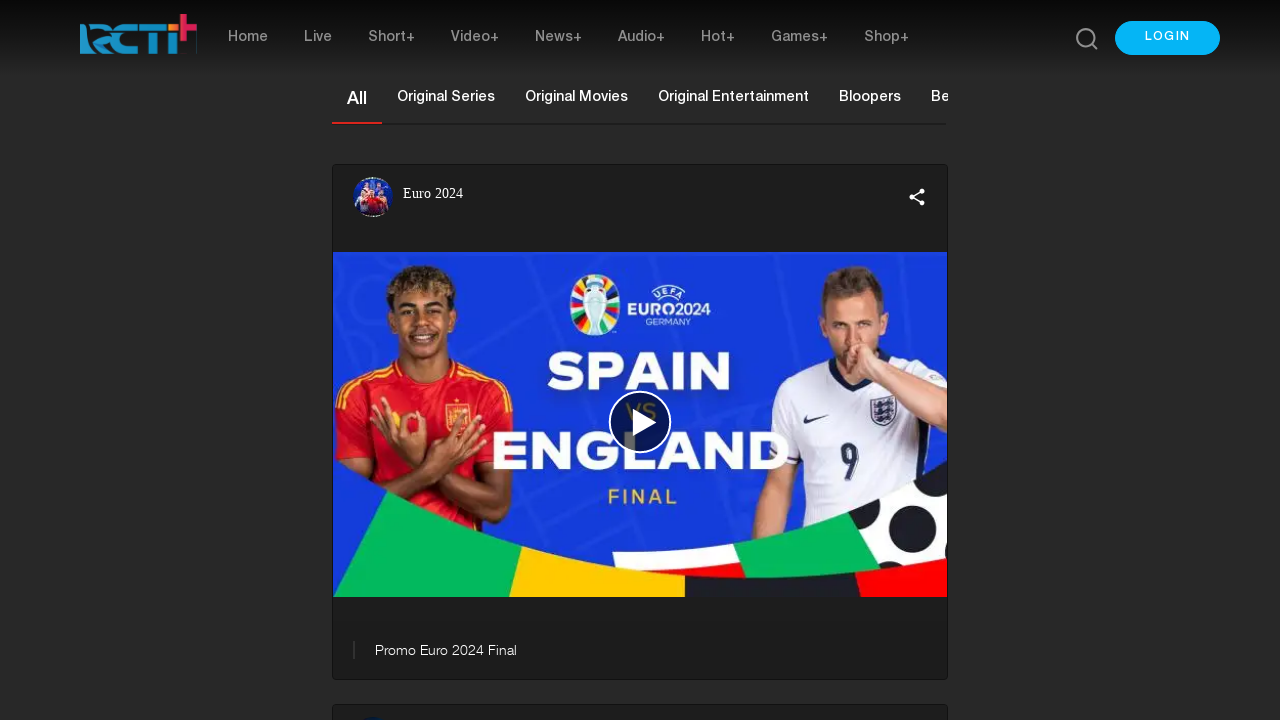

Clicked the share button at (917, 197) on img.user-simple-share-icons.share
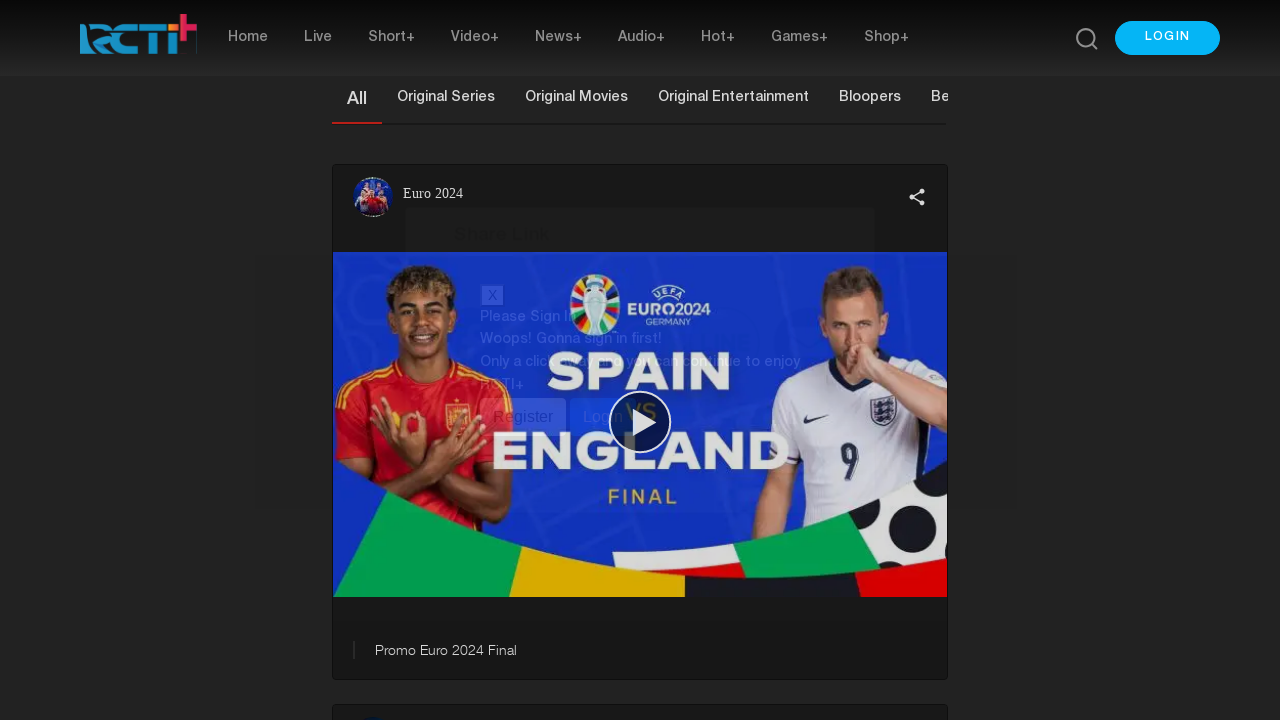

Clicked the Copy button to copy the share link at (772, 447) on button:text('Copy')
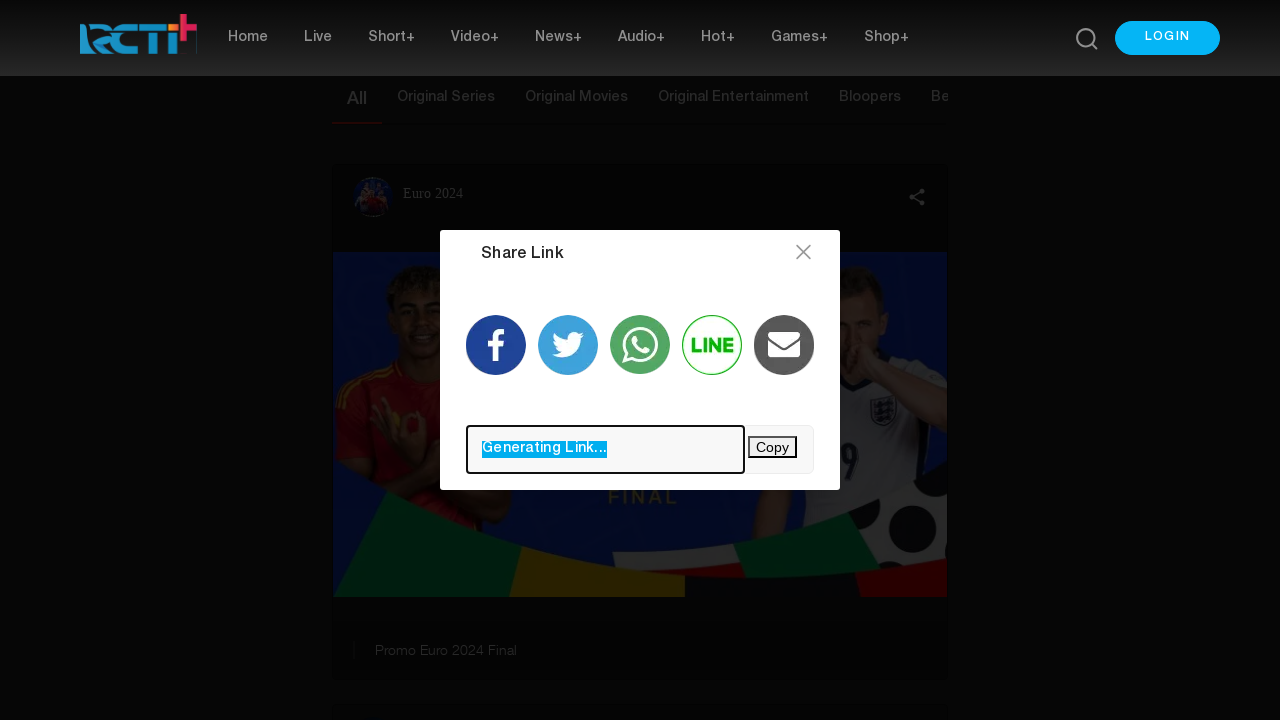

Opened a new browser tab
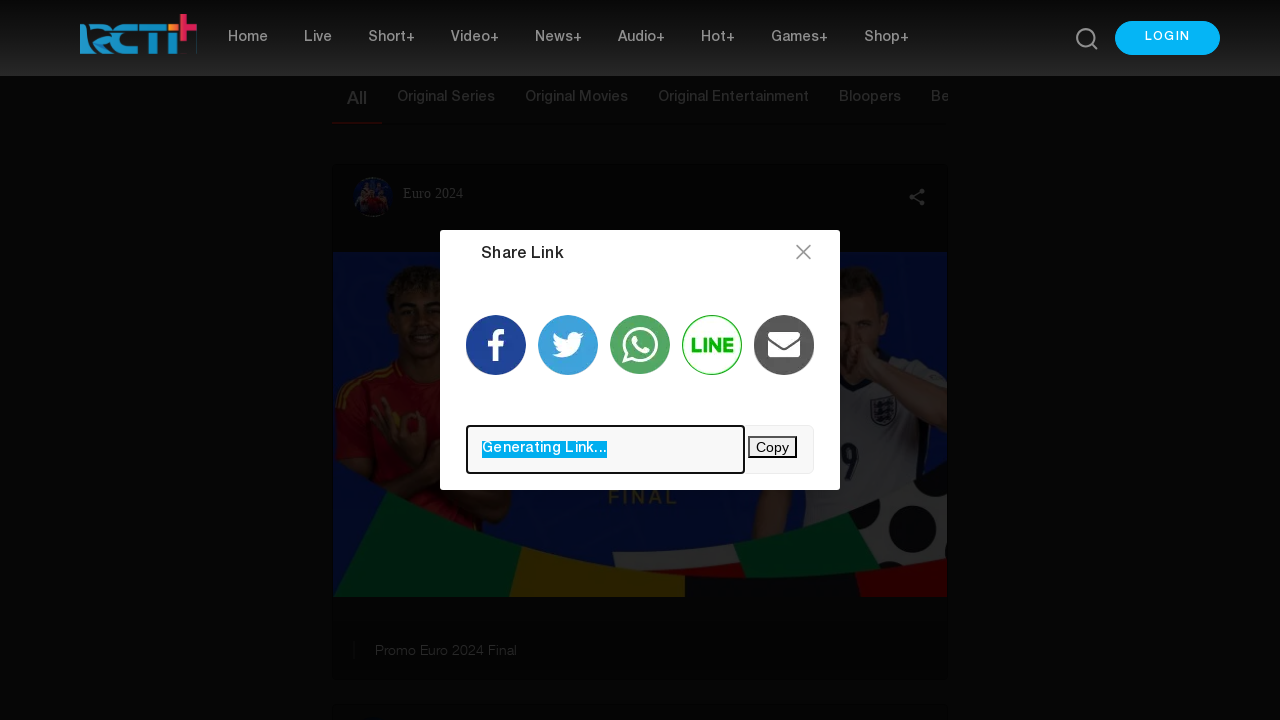

Retrieved the current URL from the original tab
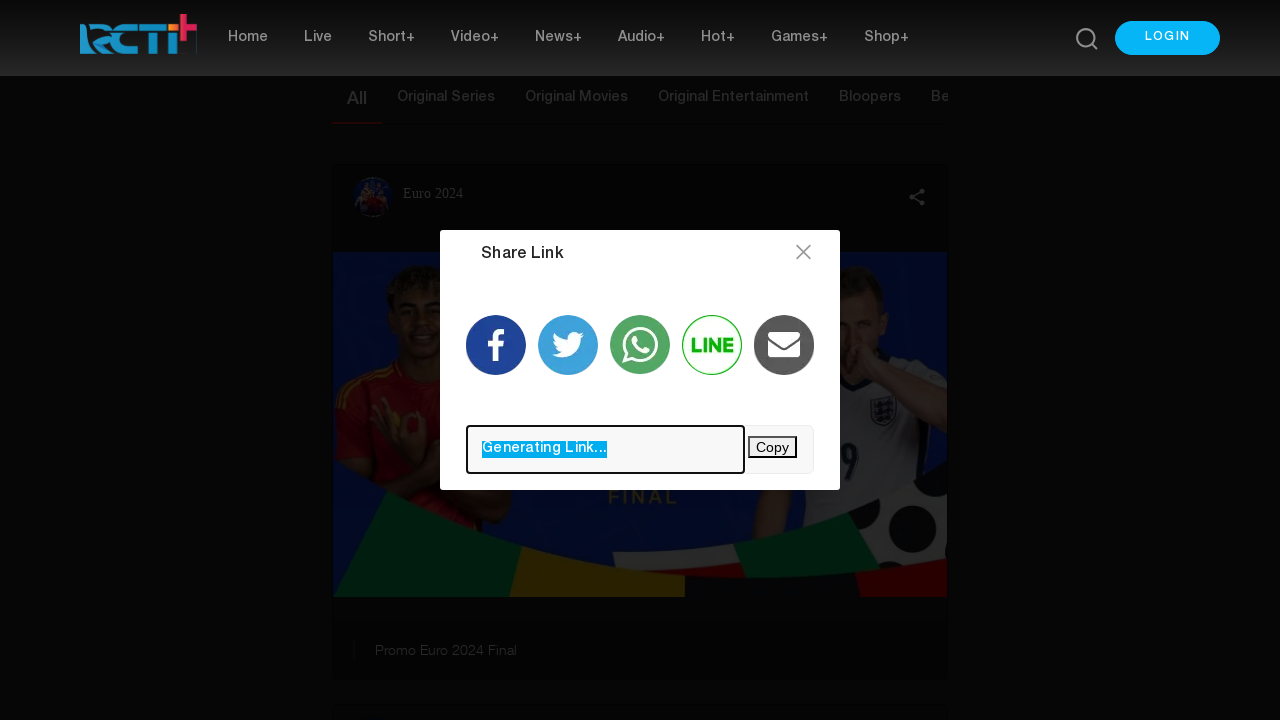

Navigated to the copied URL in the new tab: https://www.rctiplus.com/exclusive
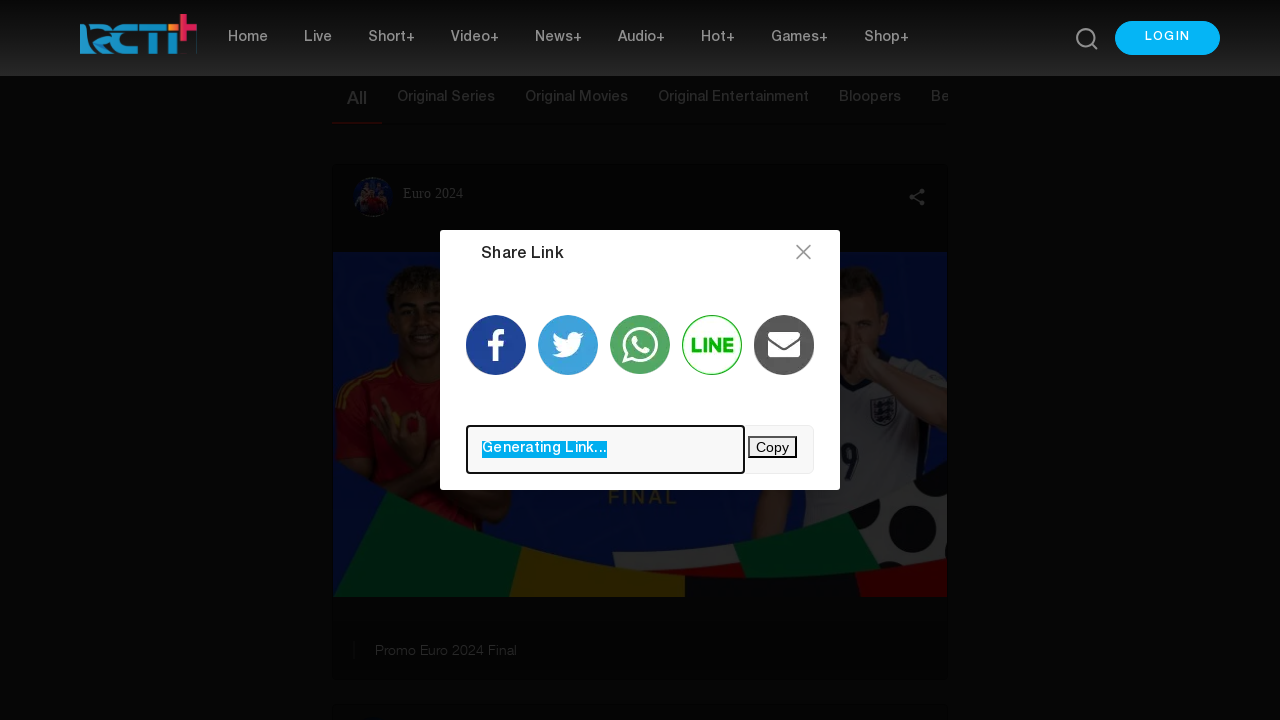

Verified that the page loaded successfully (domcontentloaded state)
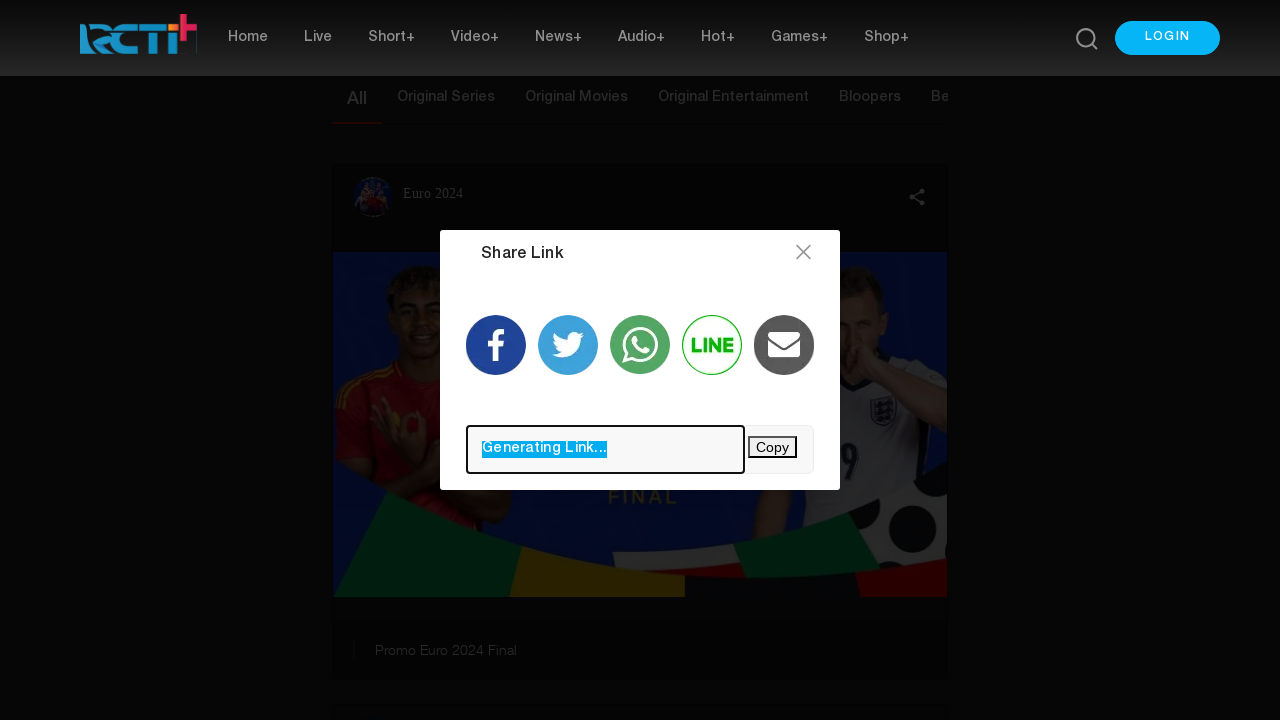

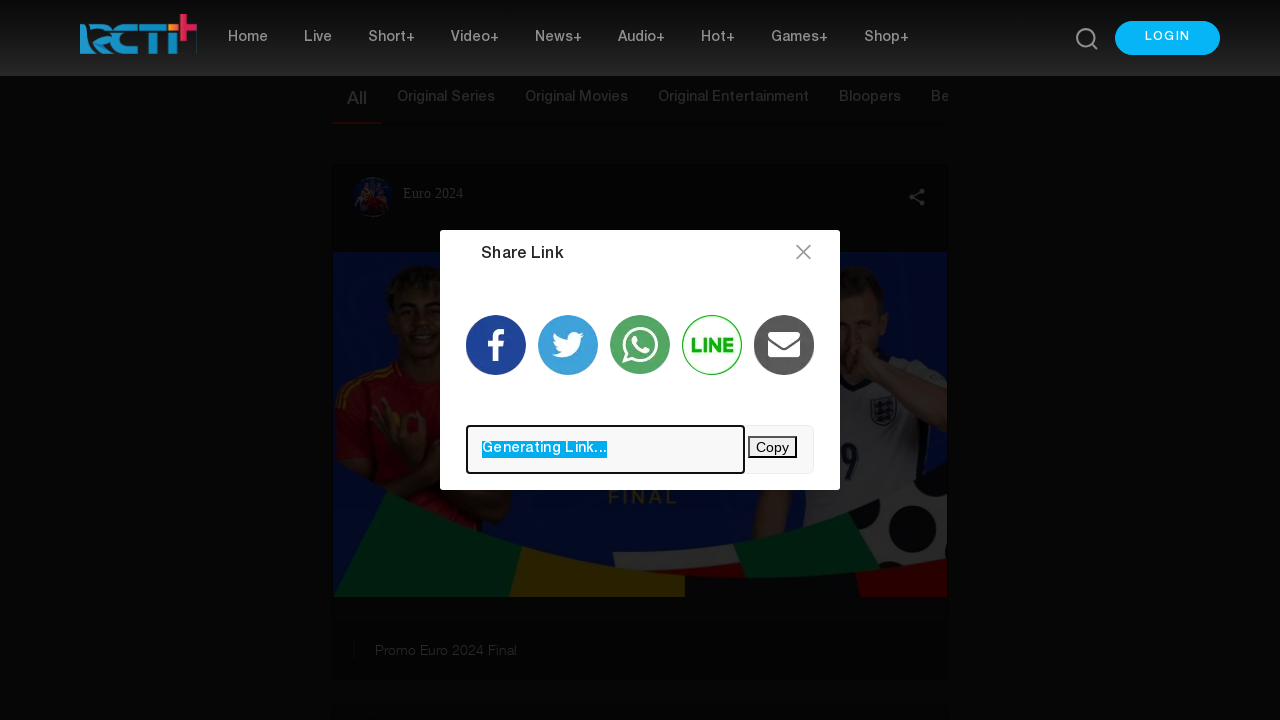